Tests checkbox interactions by selecting the first 3 checkboxes, then unselecting all selected checkboxes after a delay

Starting URL: https://testautomationpractice.blogspot.com/

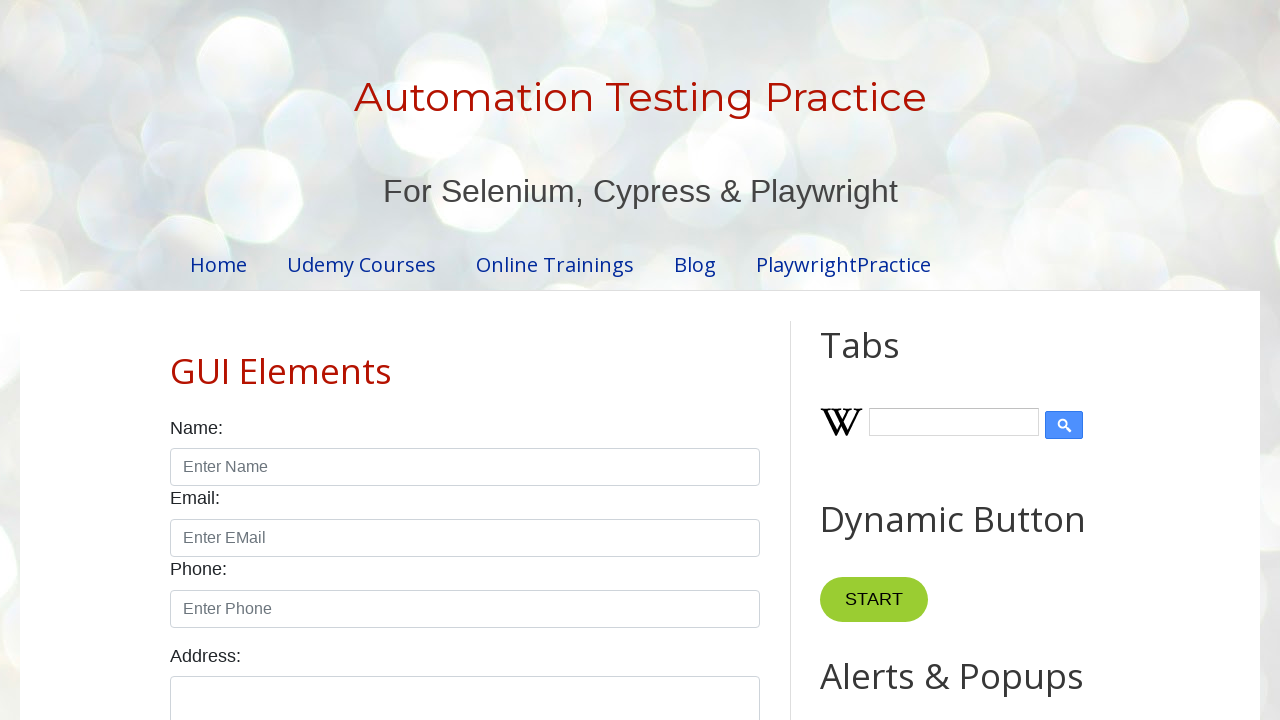

Located all checkboxes with class 'form-check-input' and type 'checkbox'
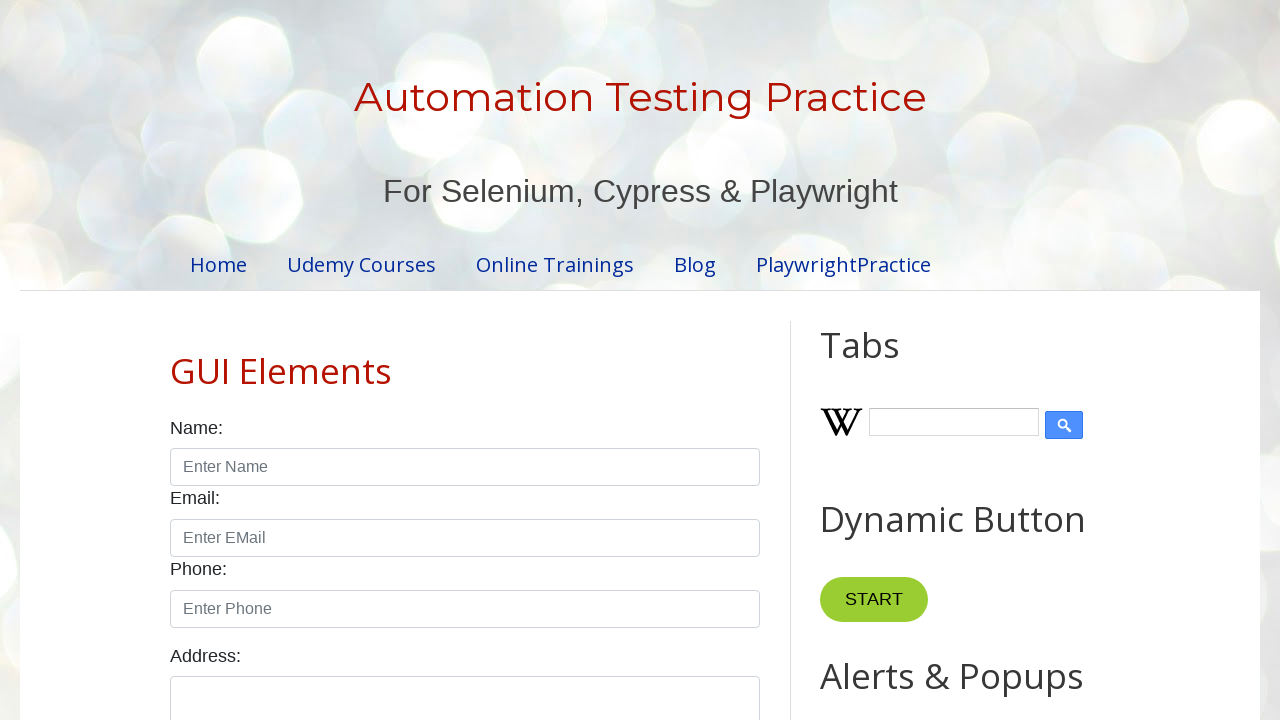

Clicked checkbox 1 to select it at (176, 360) on xpath=//input[@class='form-check-input' and @type='checkbox'] >> nth=0
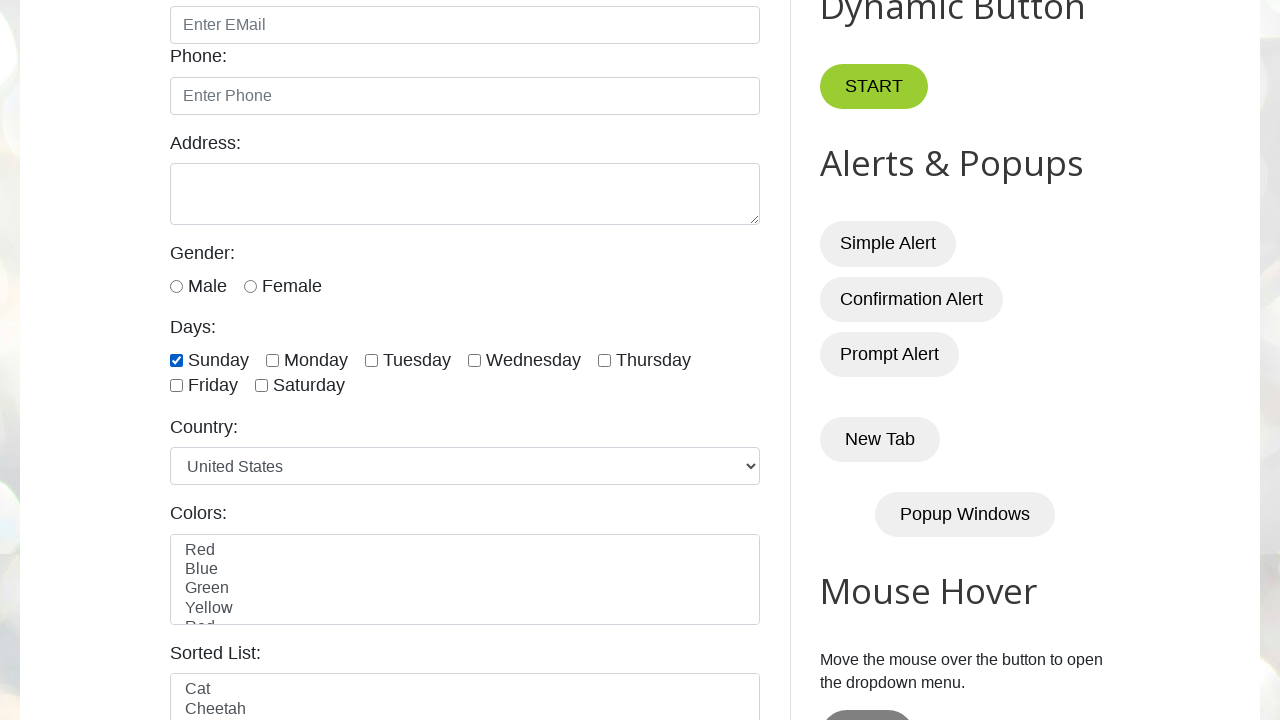

Clicked checkbox 2 to select it at (272, 360) on xpath=//input[@class='form-check-input' and @type='checkbox'] >> nth=1
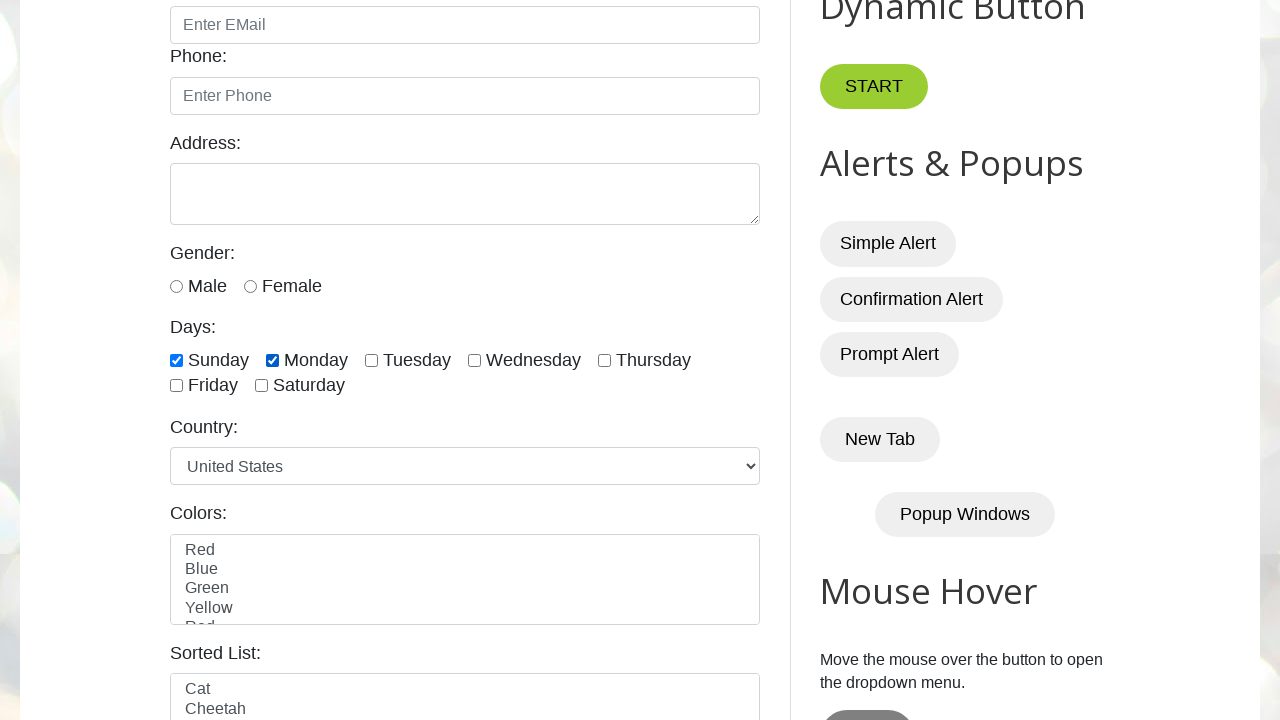

Clicked checkbox 3 to select it at (372, 360) on xpath=//input[@class='form-check-input' and @type='checkbox'] >> nth=2
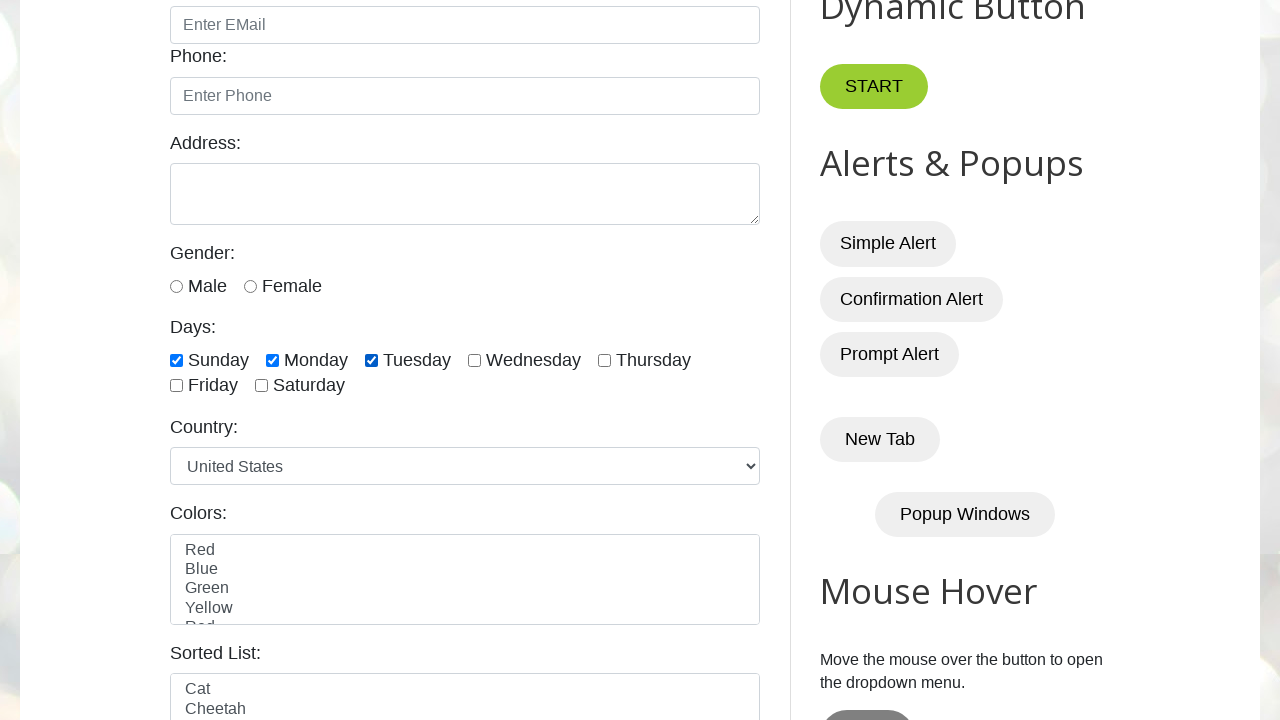

Waited for 5 seconds
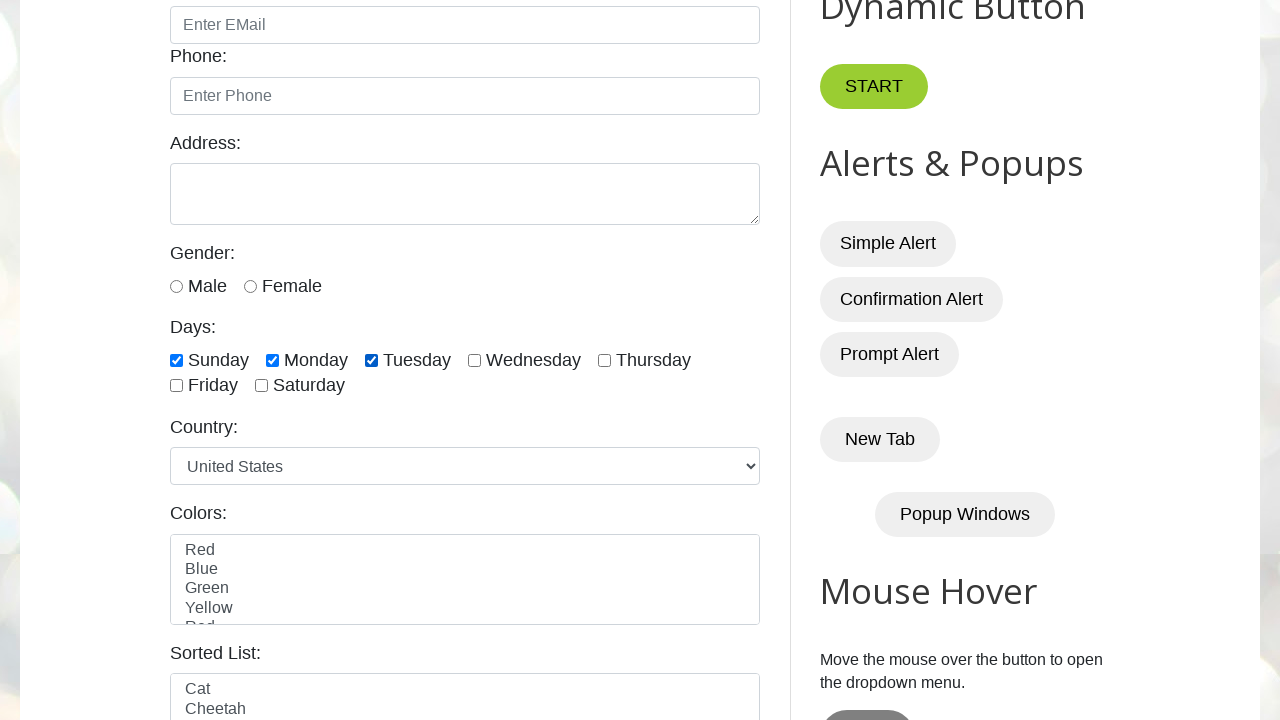

Got total checkbox count: 7
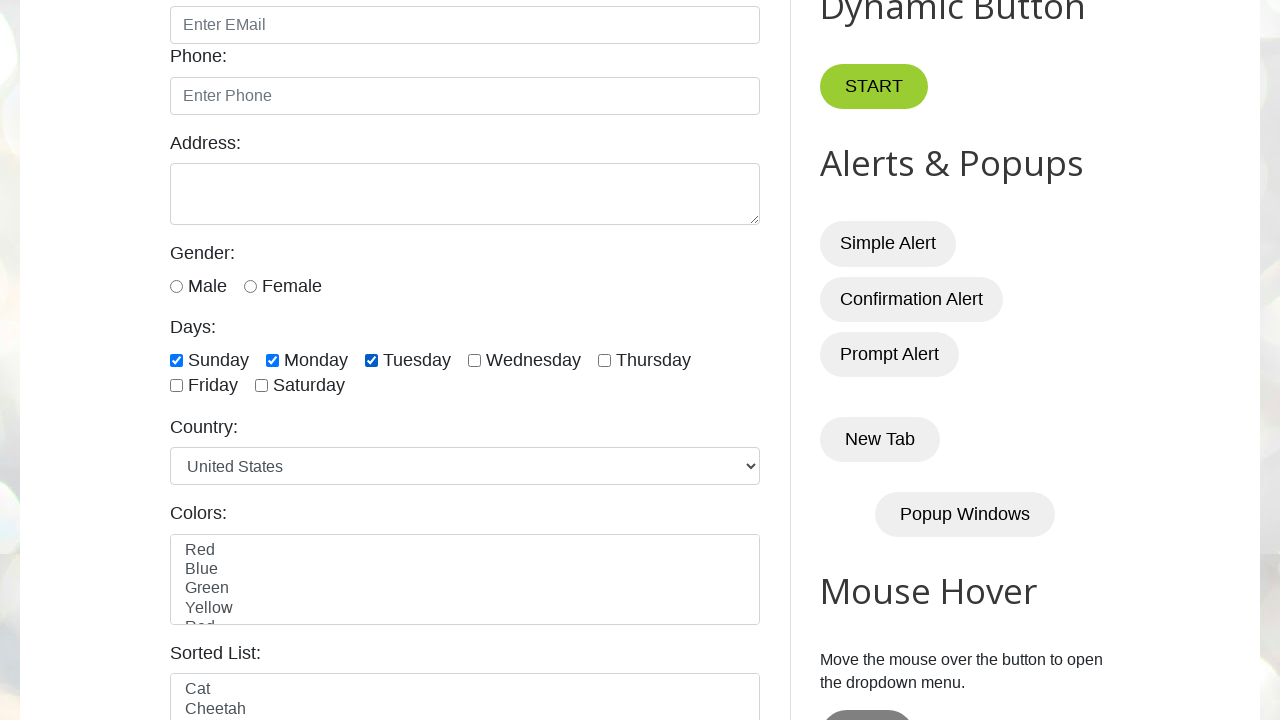

Unchecked checkbox 1 at (176, 360) on xpath=//input[@class='form-check-input' and @type='checkbox'] >> nth=0
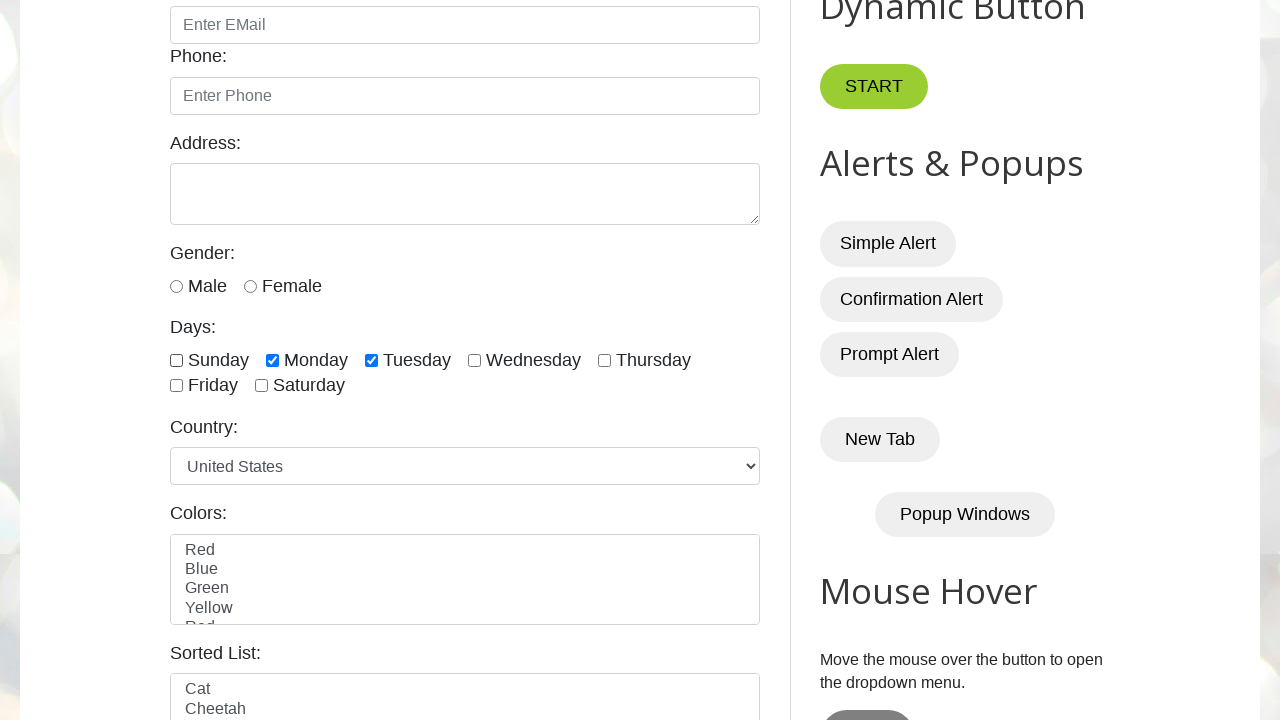

Unchecked checkbox 2 at (272, 360) on xpath=//input[@class='form-check-input' and @type='checkbox'] >> nth=1
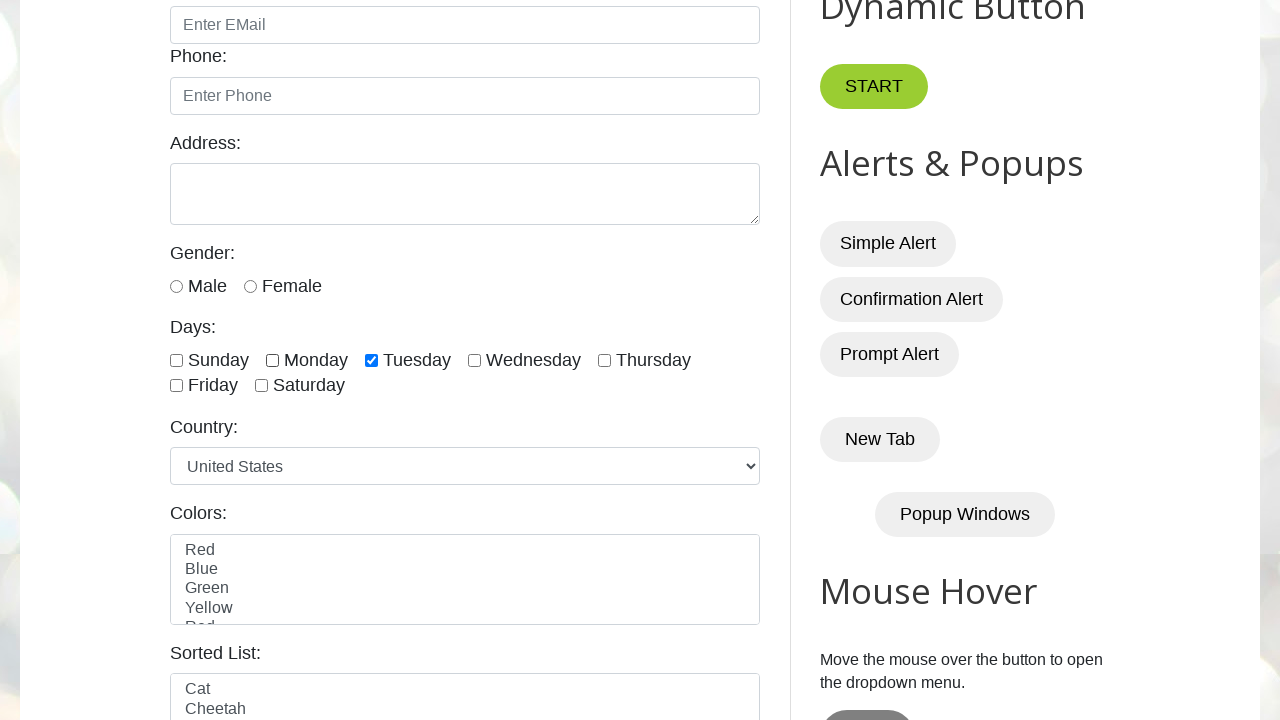

Unchecked checkbox 3 at (372, 360) on xpath=//input[@class='form-check-input' and @type='checkbox'] >> nth=2
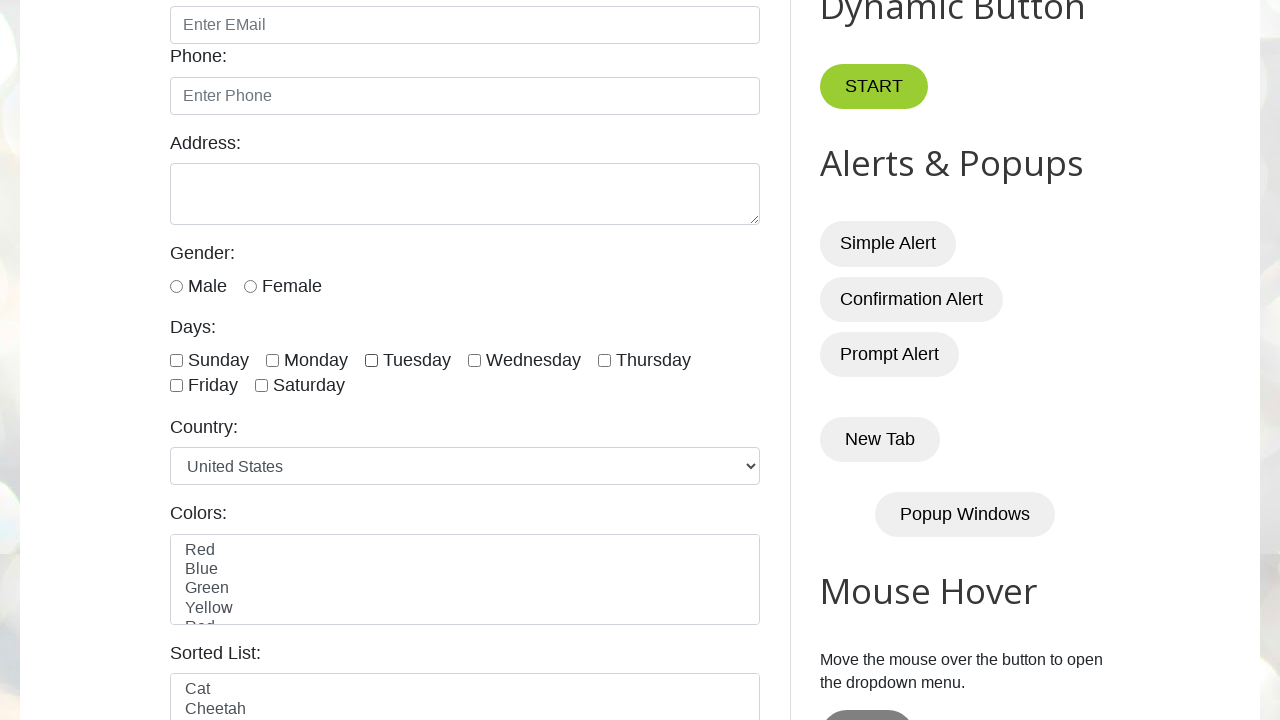

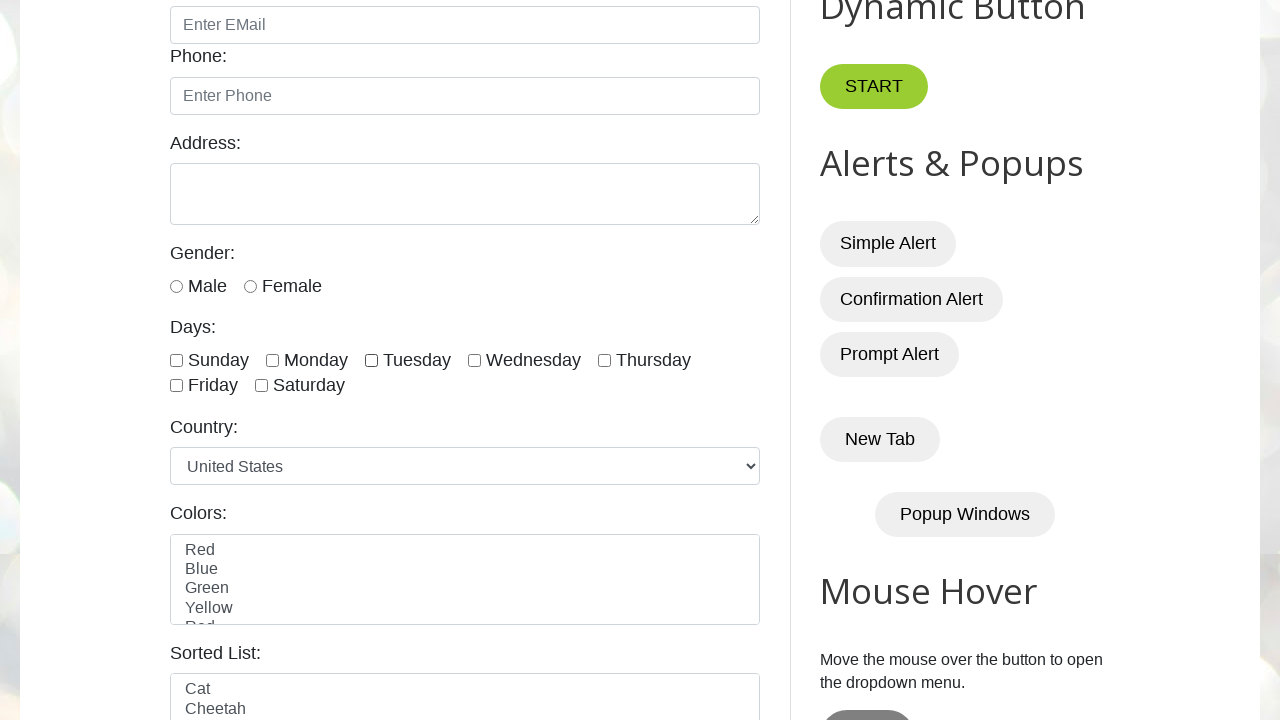